Navigates to MakeMyTrip flights page, retrieves page title and URL, and maximizes the browser window.

Starting URL: https://www.makemytrip.com/flights/

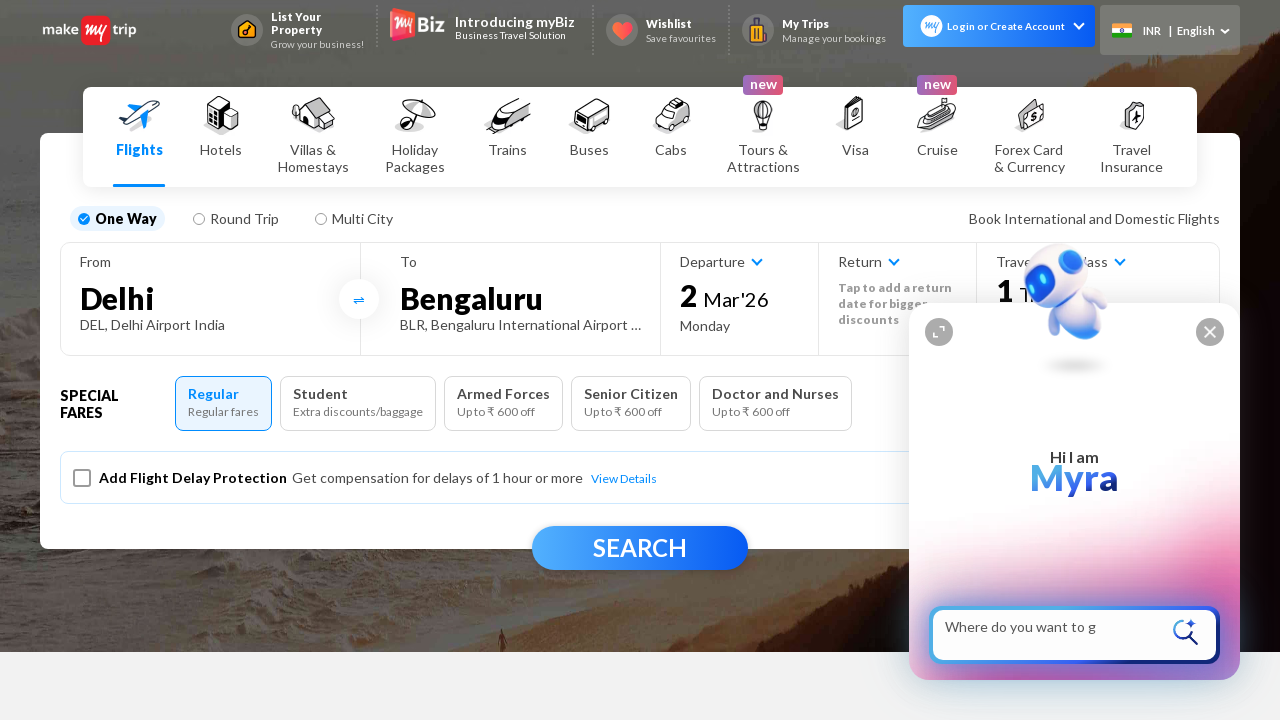

Navigated to MakeMyTrip flights page
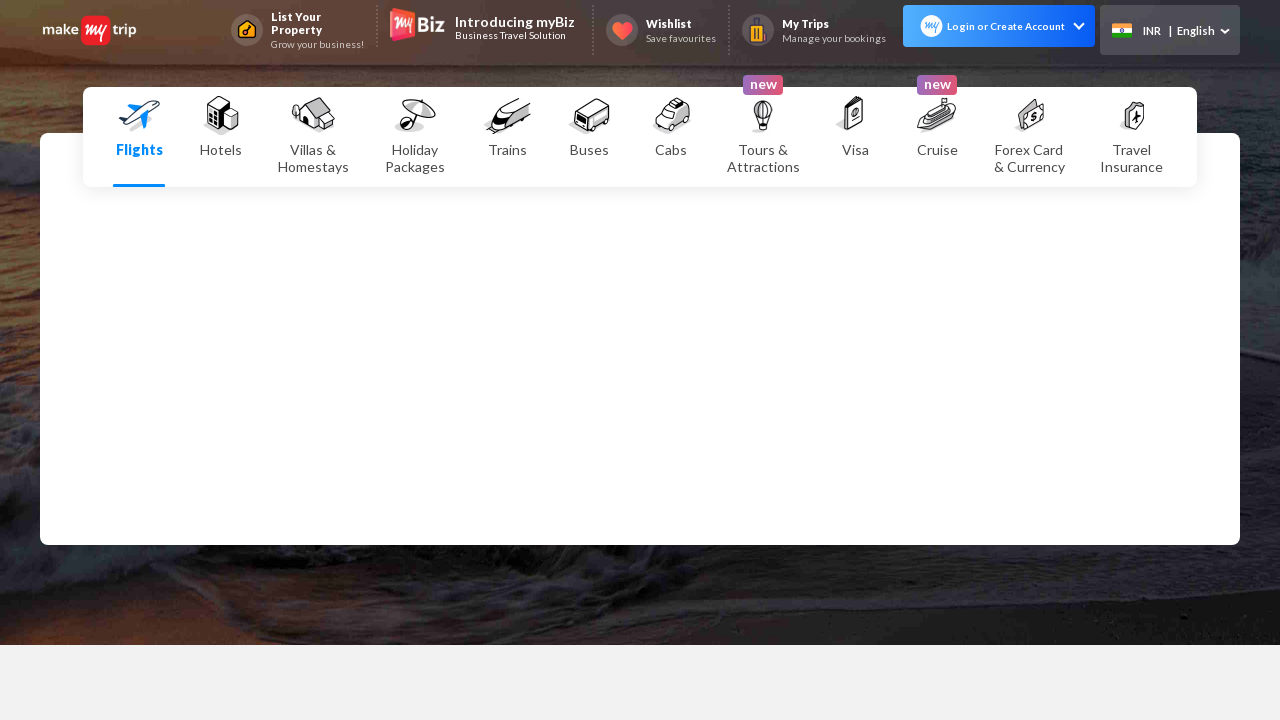

Retrieved page title: MakeMyTrip - #1 Travel Website 50% OFF on Hotels, Flights & Holiday
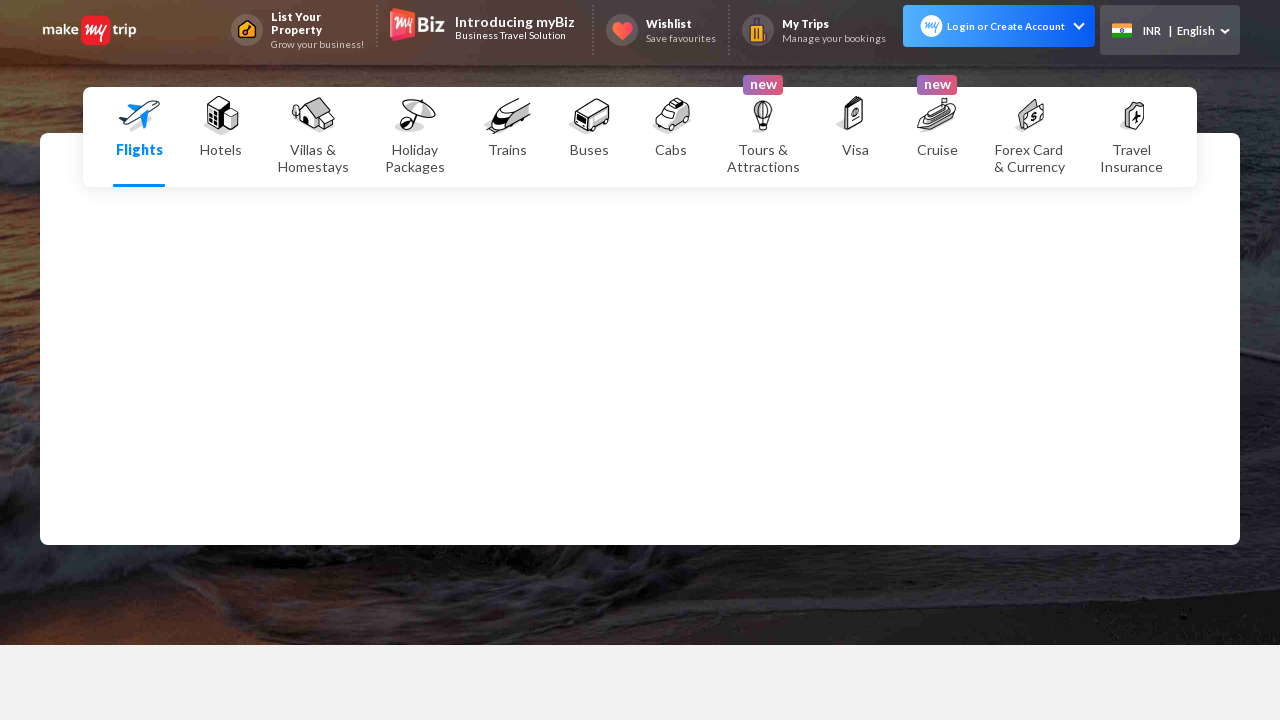

Retrieved current URL: https://www.makemytrip.com/flights/
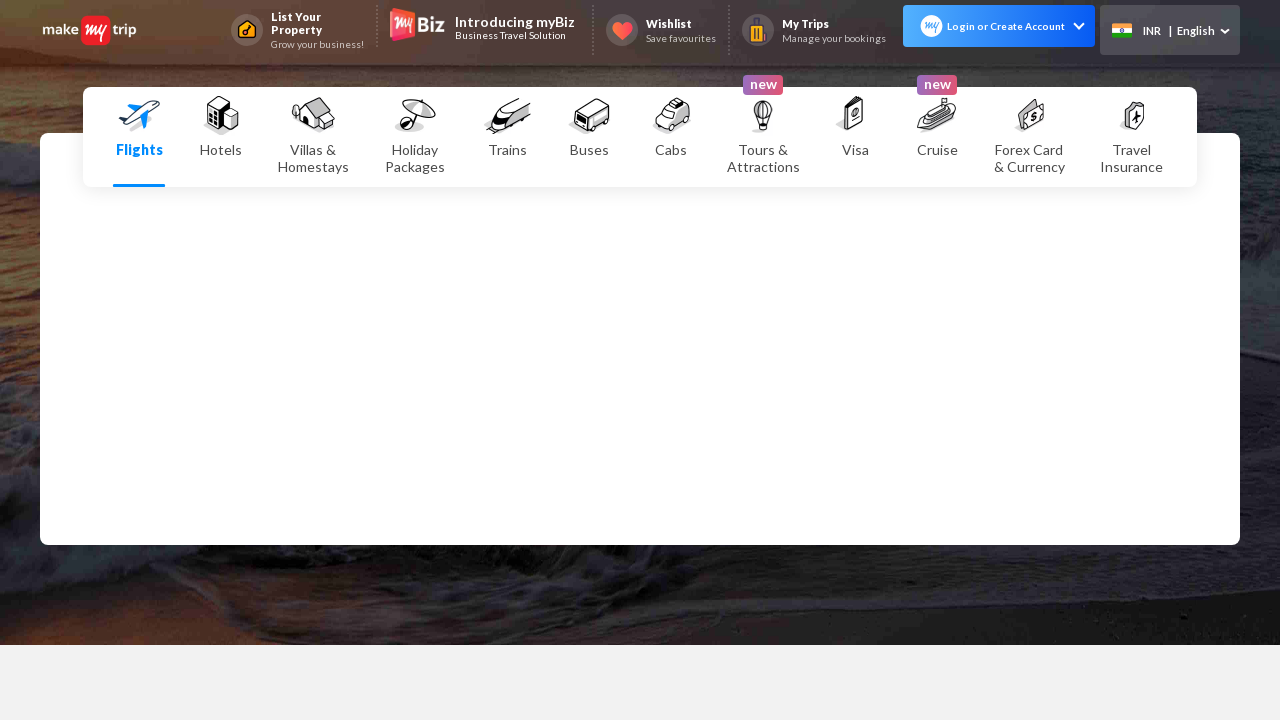

Maximized browser window to 1920x1080
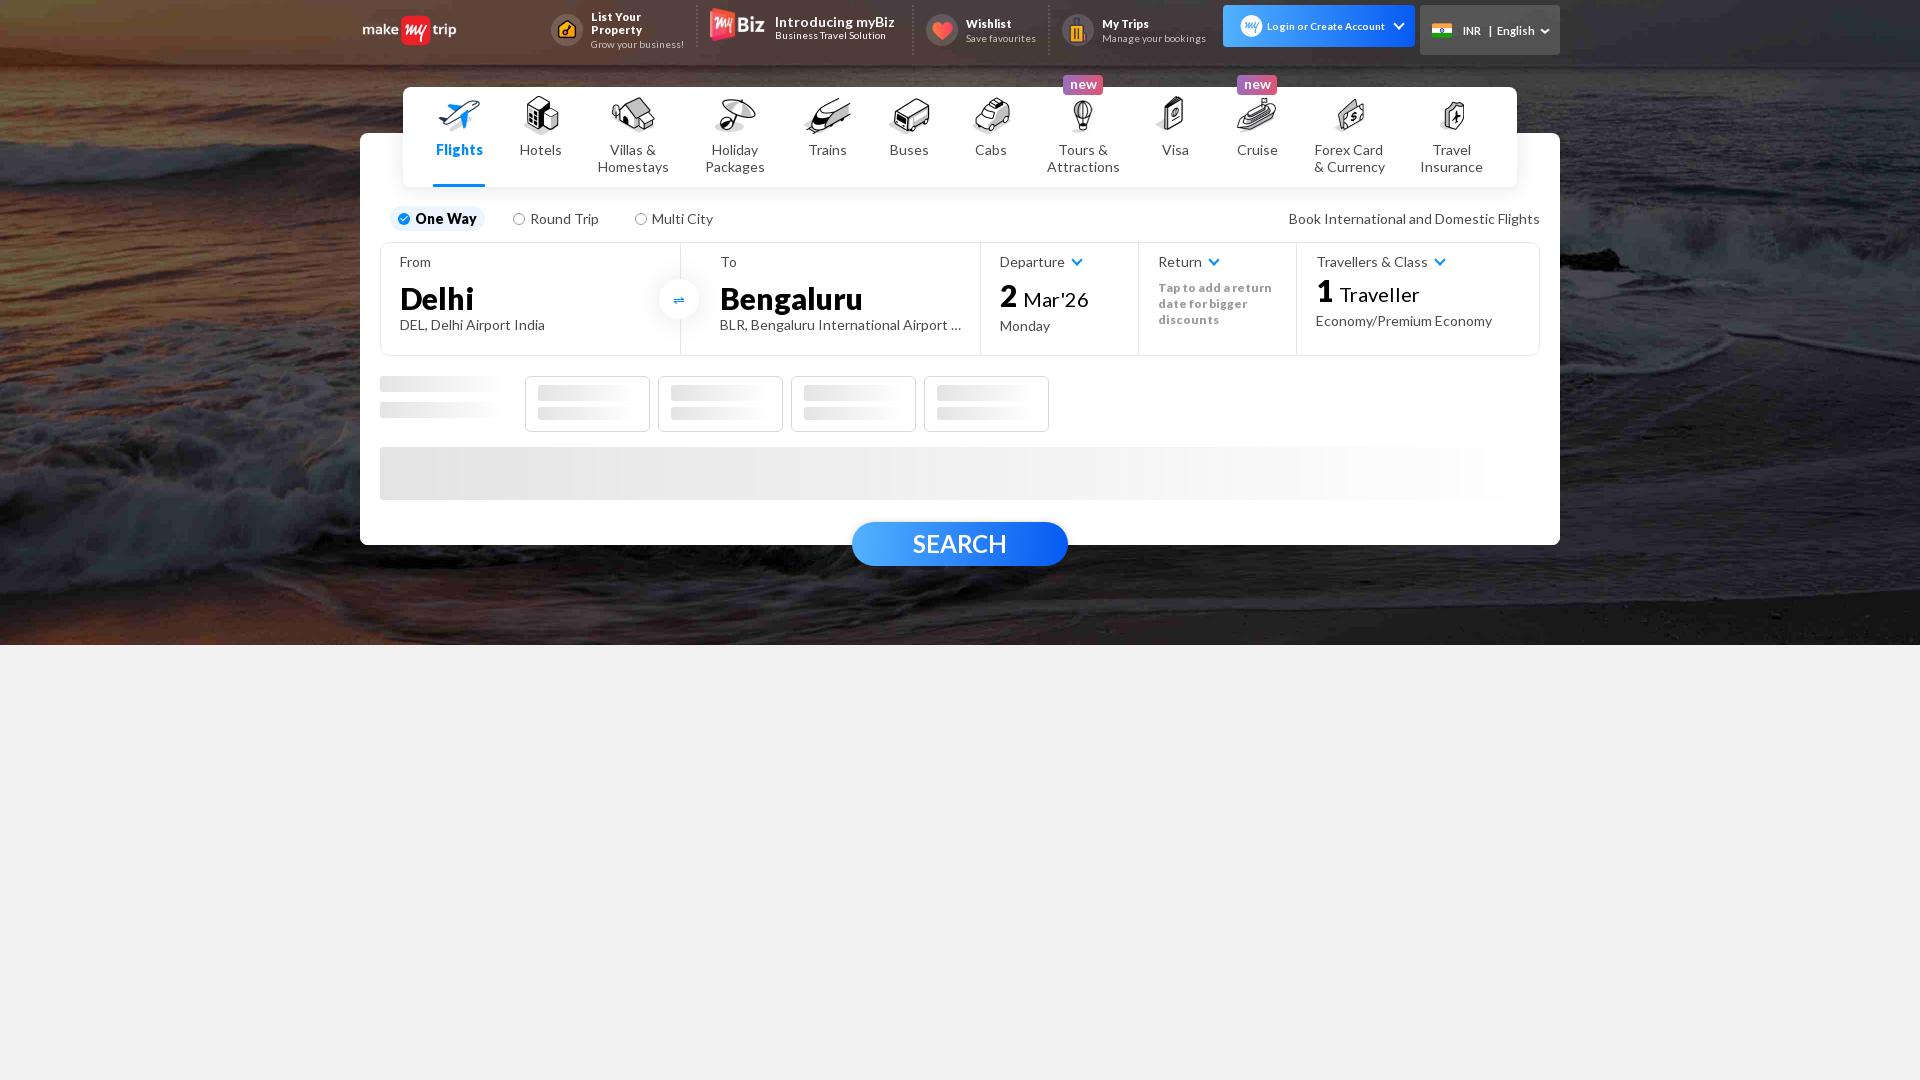

Page fully loaded (domcontentloaded state reached)
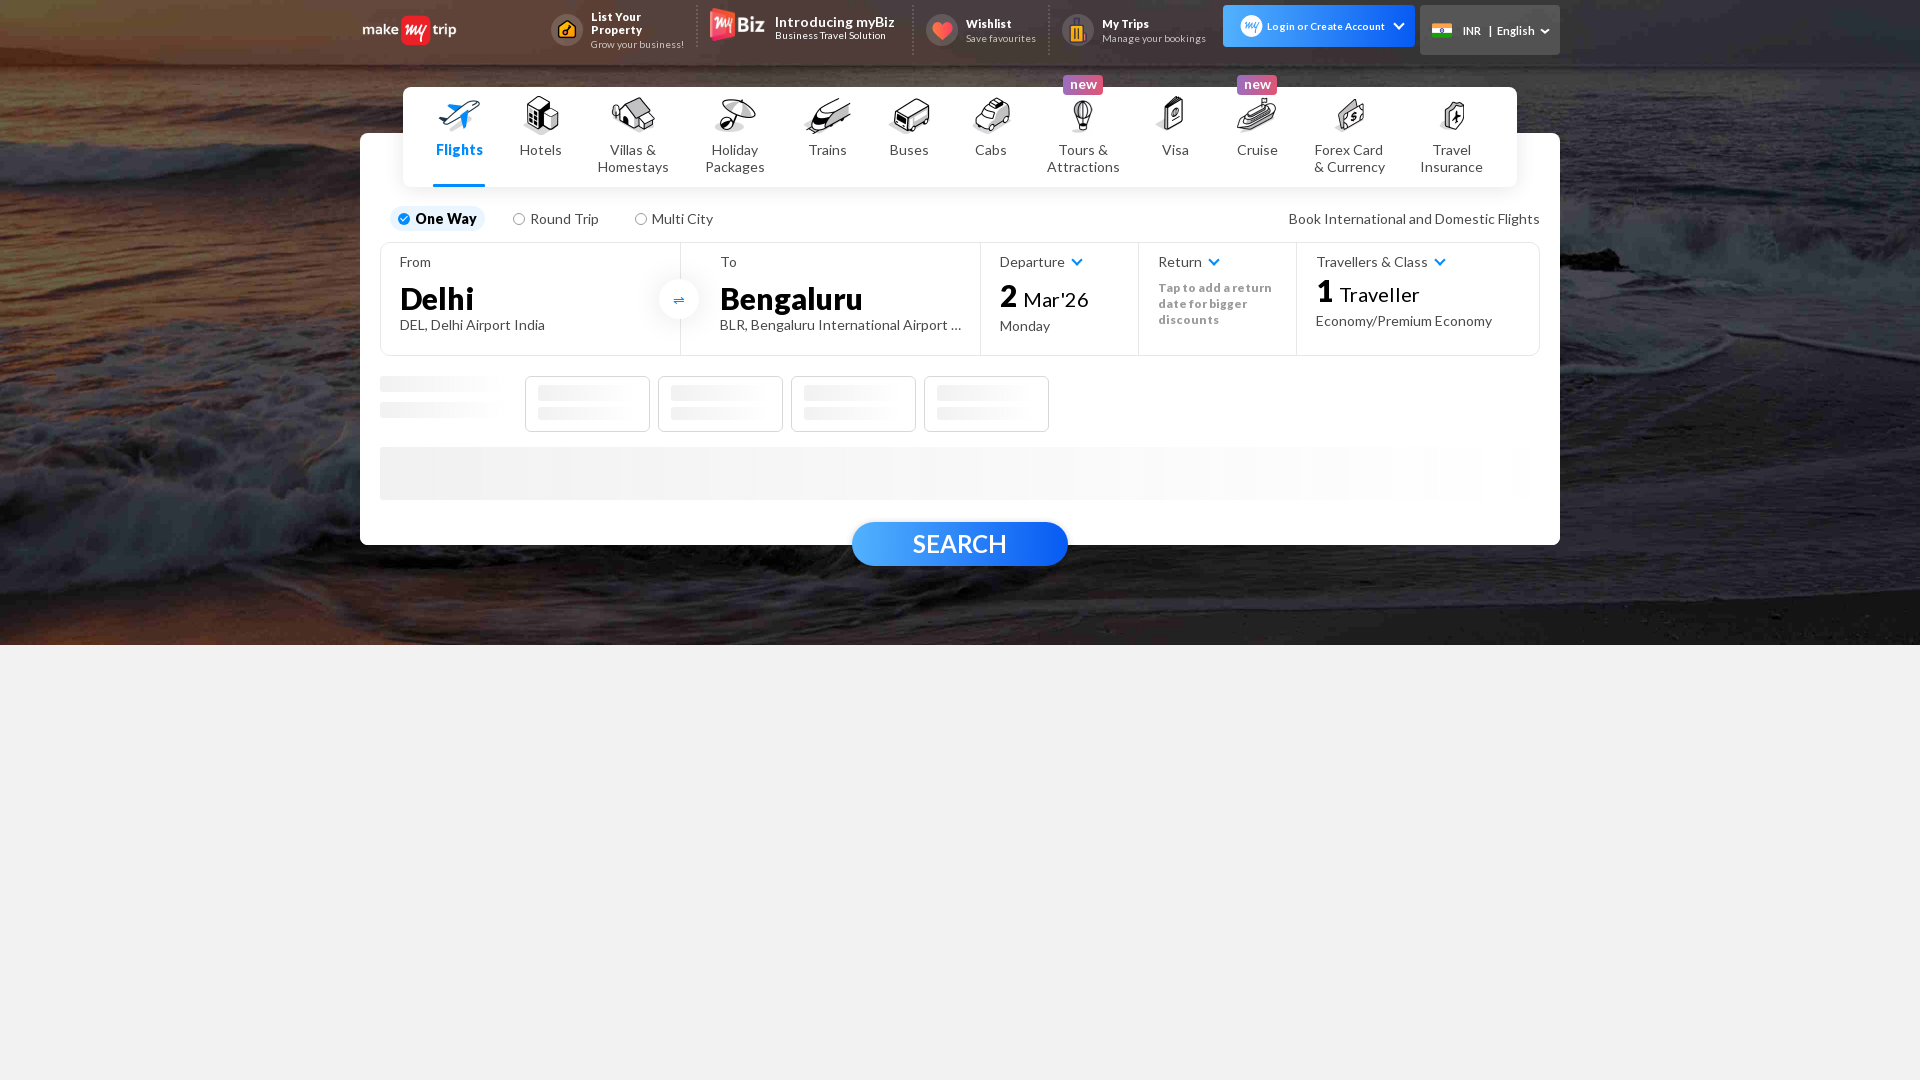

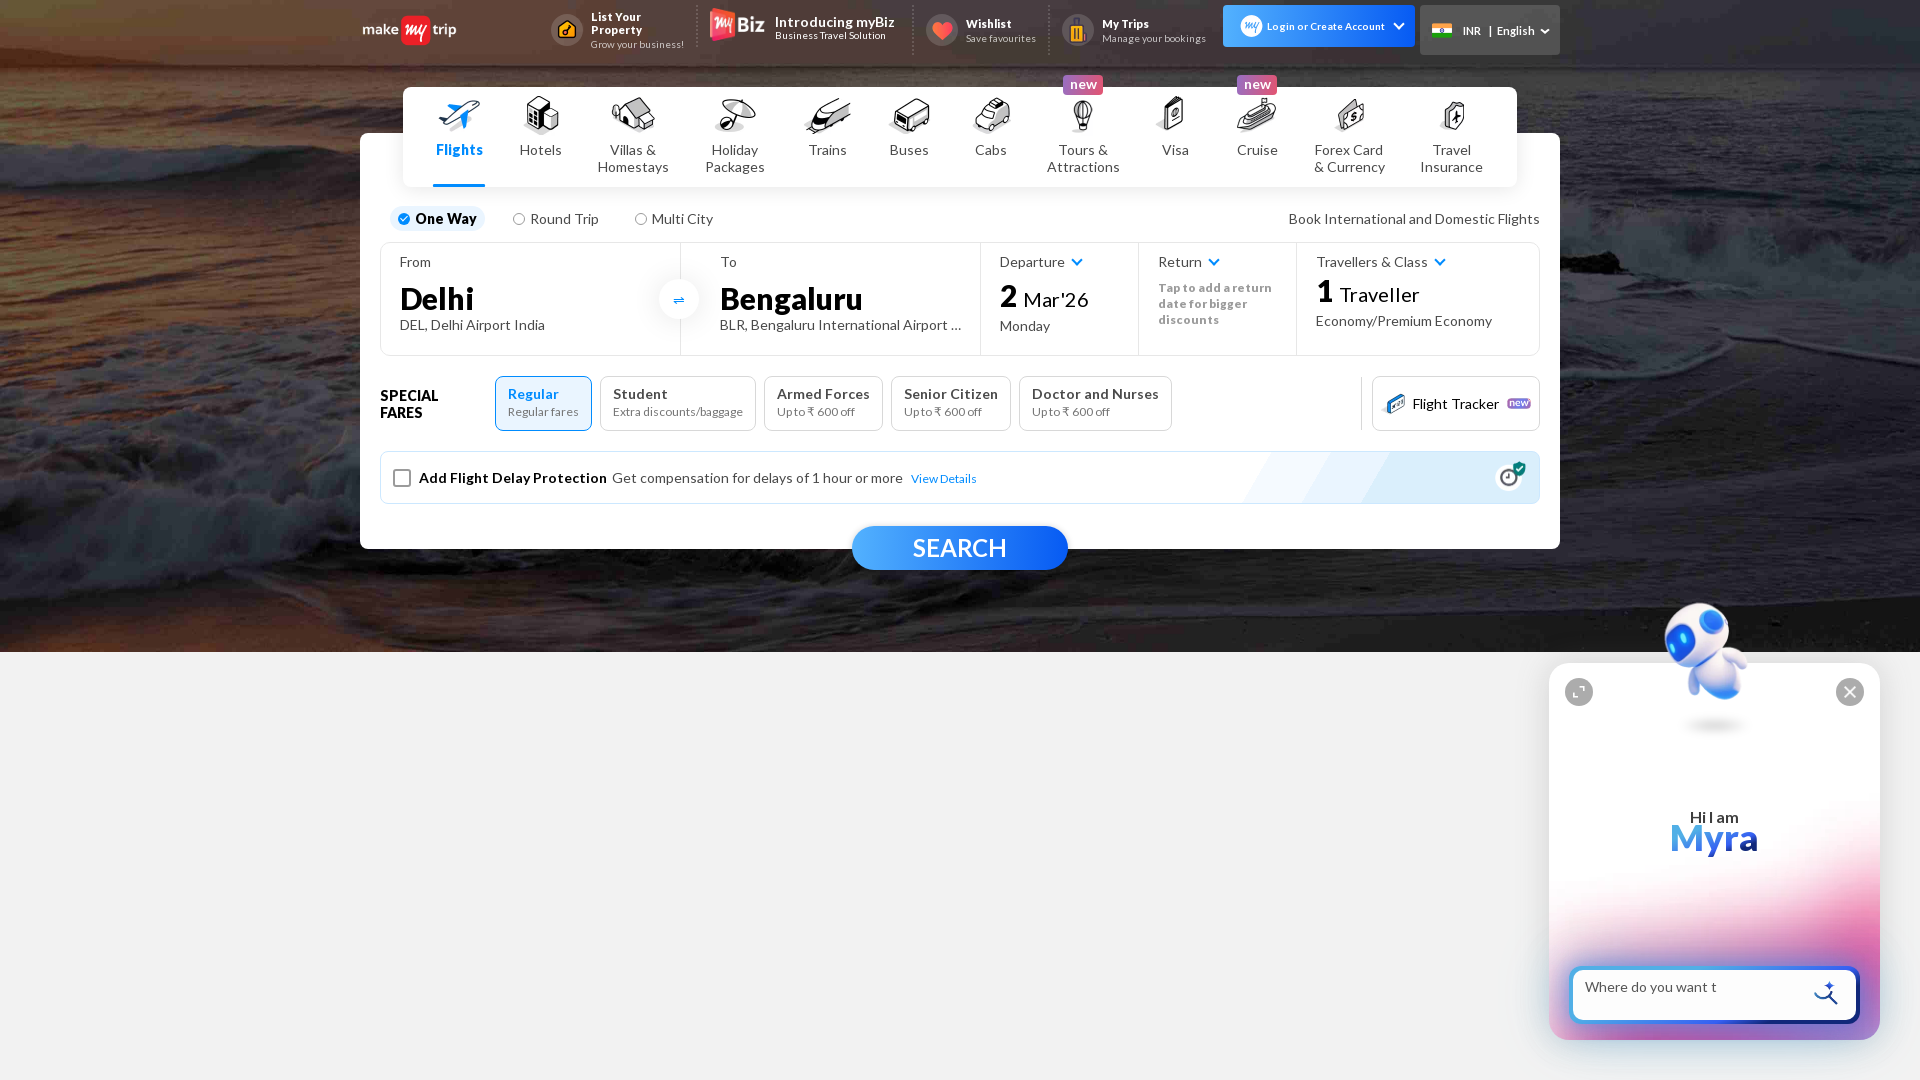